Tests calculator division of zero by positive number (0/9) and verifies the result equals 0

Starting URL: https://testpages.eviltester.com/styled/apps/calculator.html

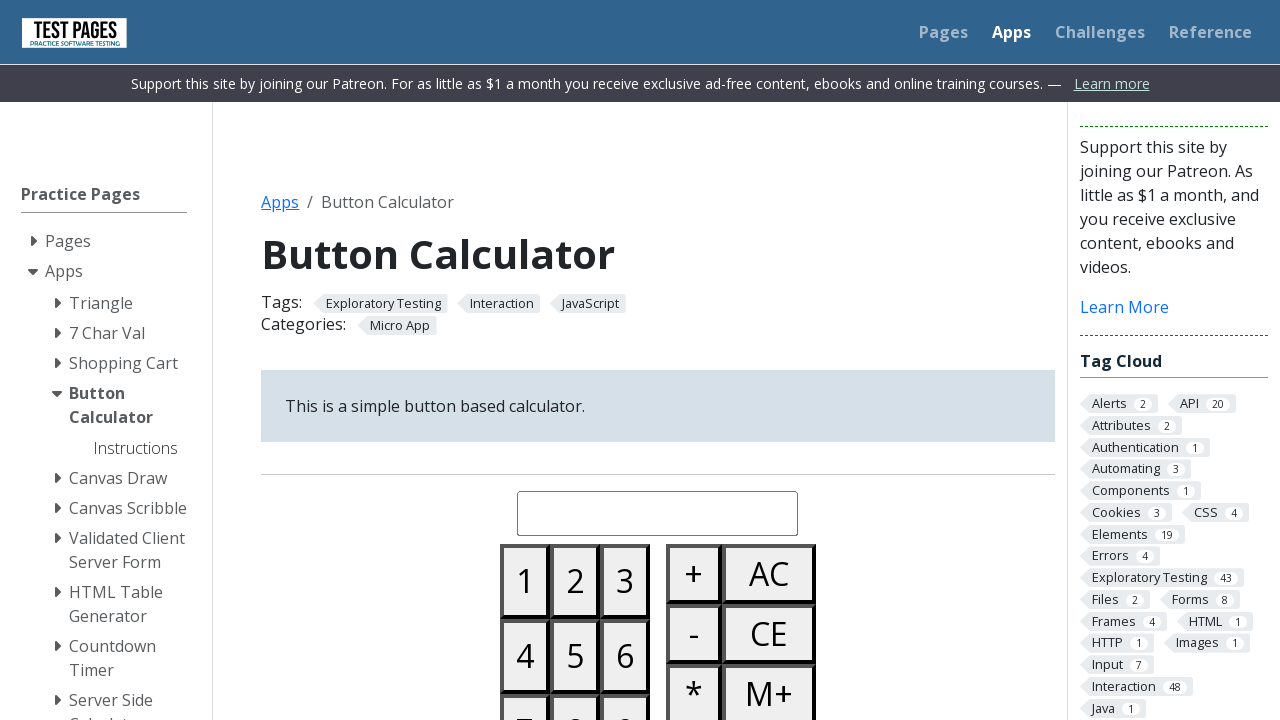

Clicked button 0 at (525, 360) on #button00
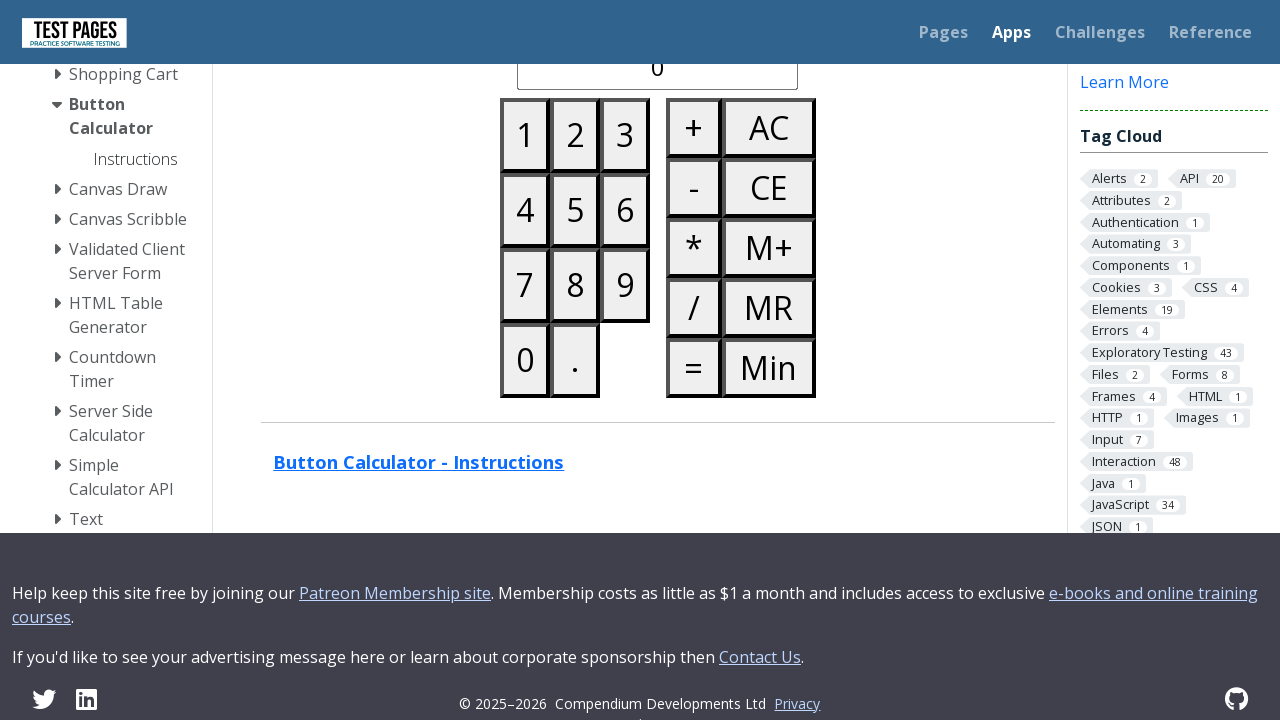

Clicked divide button at (694, 308) on #buttondivide
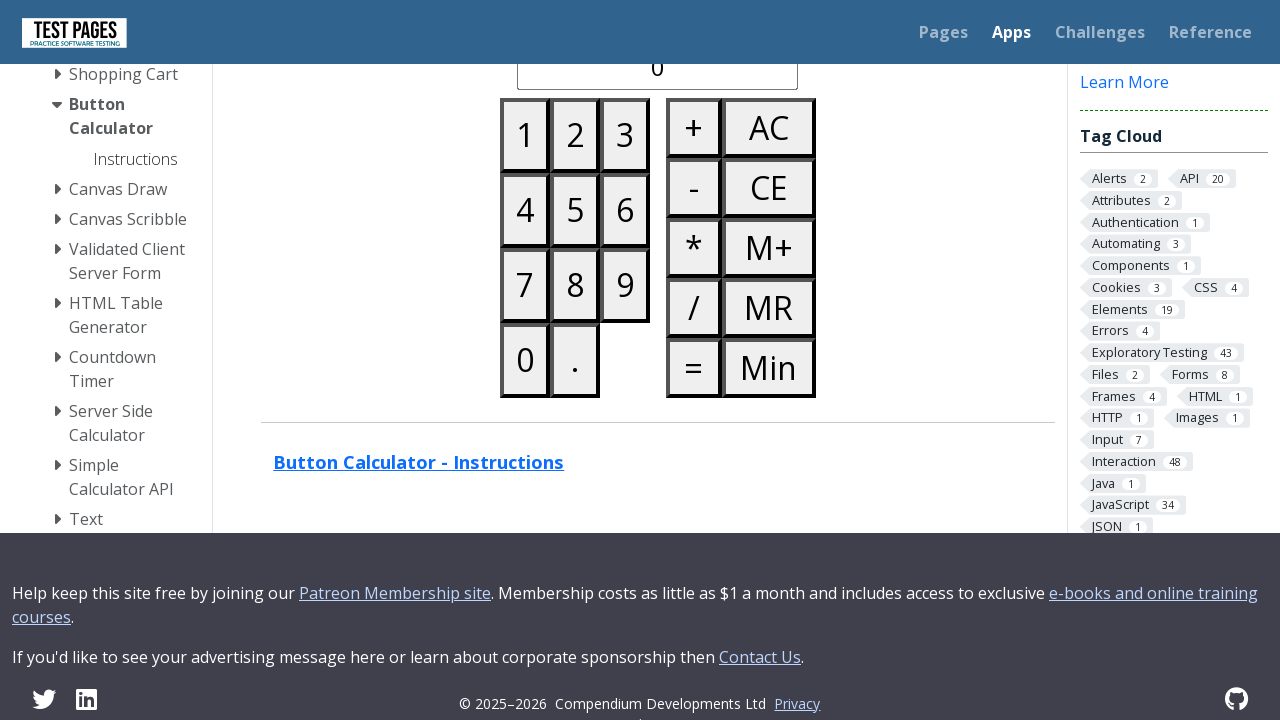

Clicked button 9 at (625, 285) on #button09
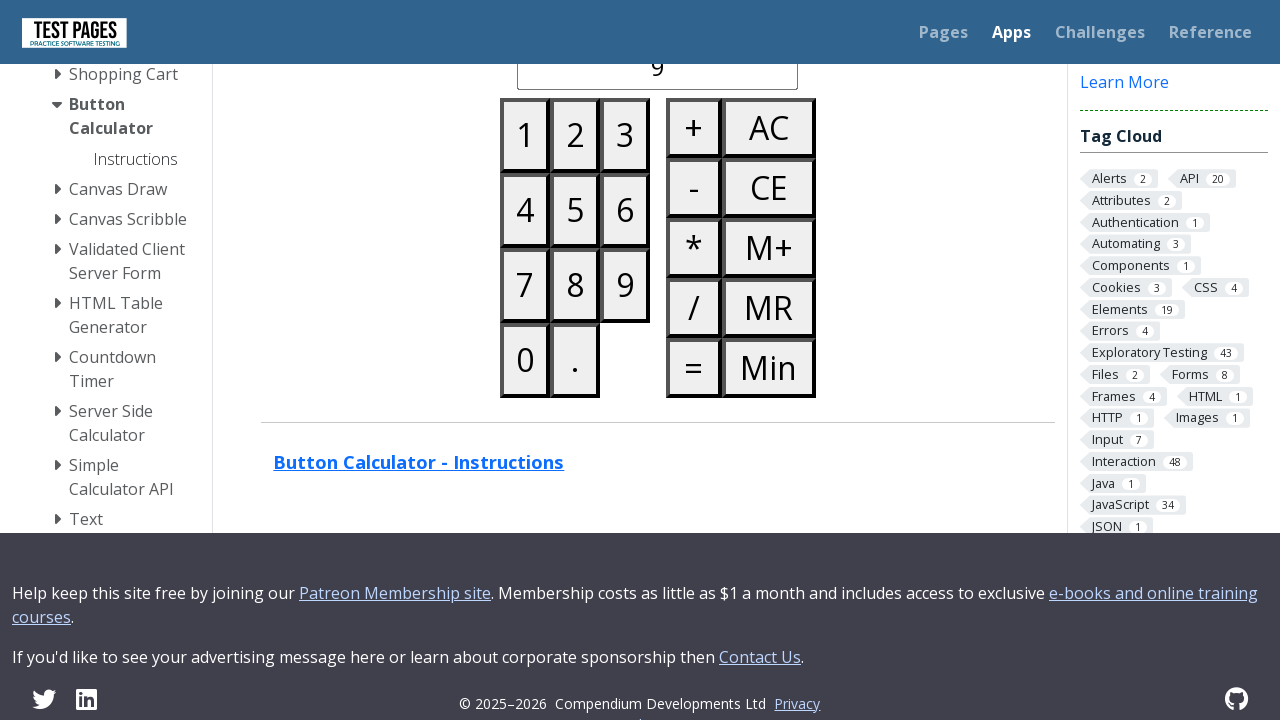

Clicked equals button to calculate 0/9 at (694, 368) on #buttonequals
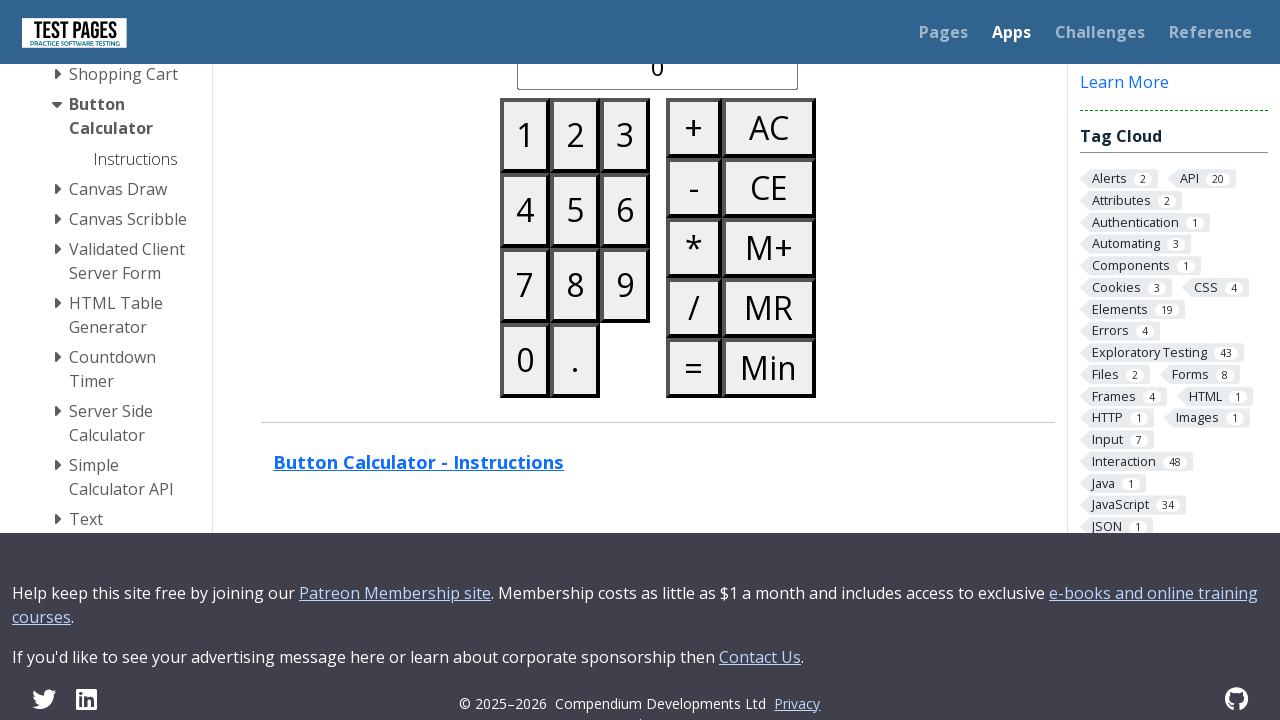

Waited 500ms for result to display
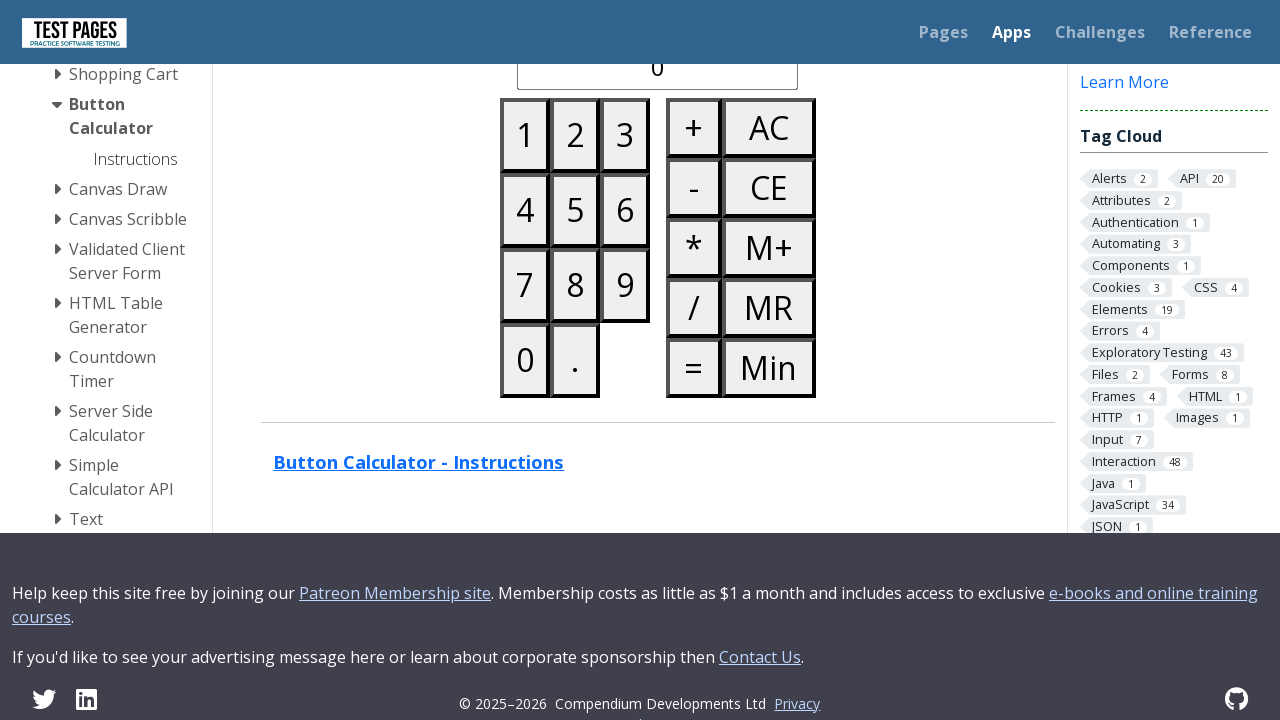

Clicked all clear button to reset calculator at (769, 128) on #buttonallclear
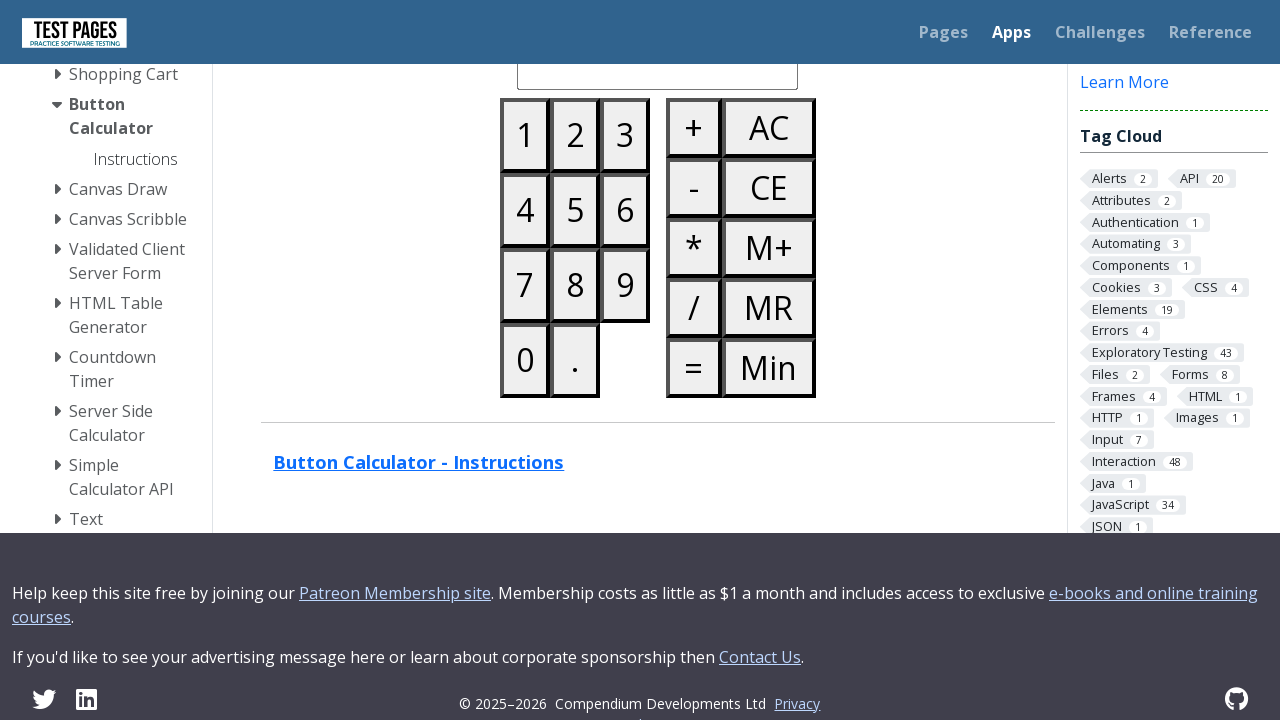

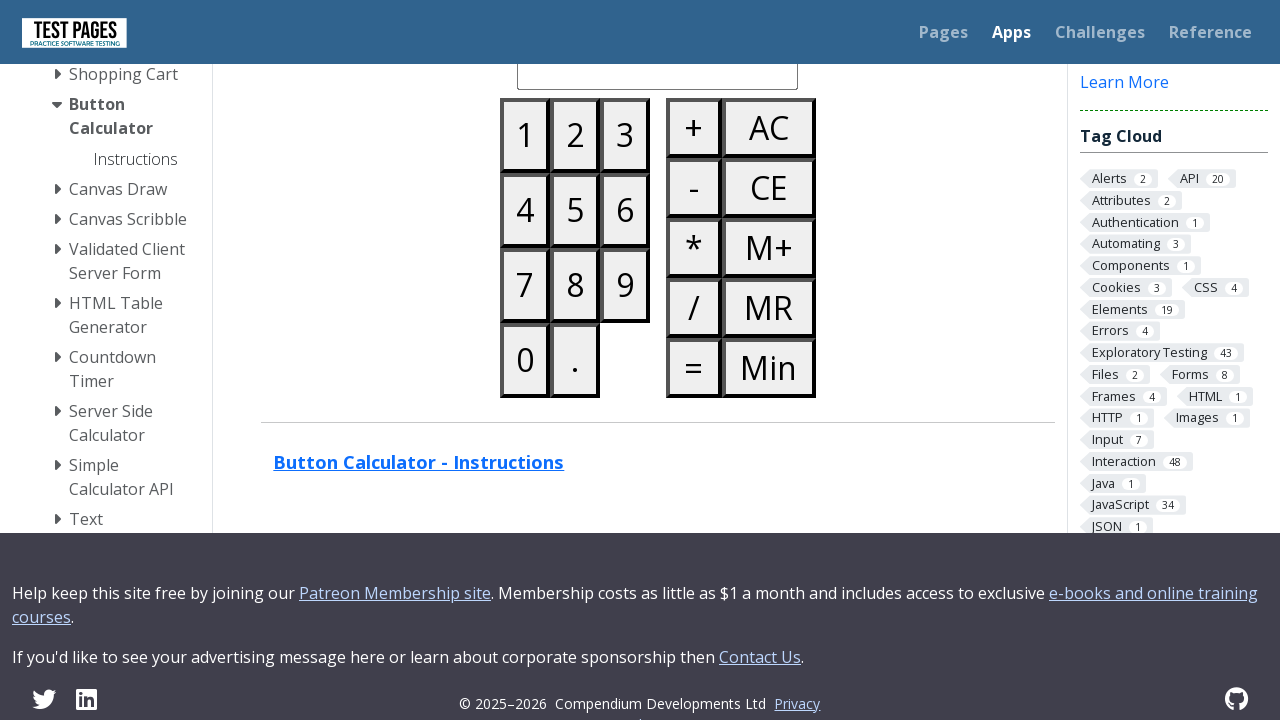